Tests registration form validation with excessively long name

Starting URL: http://lesse.com.br/tools/pmst_rp2/authentication/register/

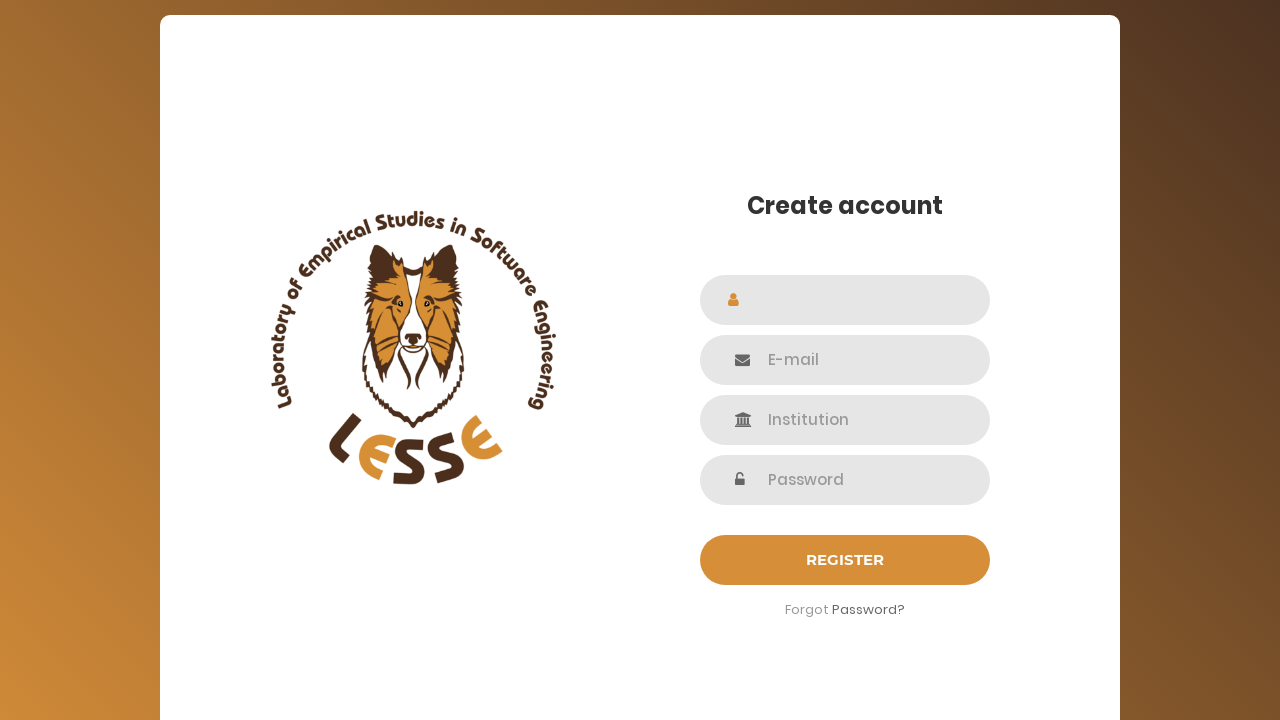

Filled name field with 1000 character string to test validation limits on #name
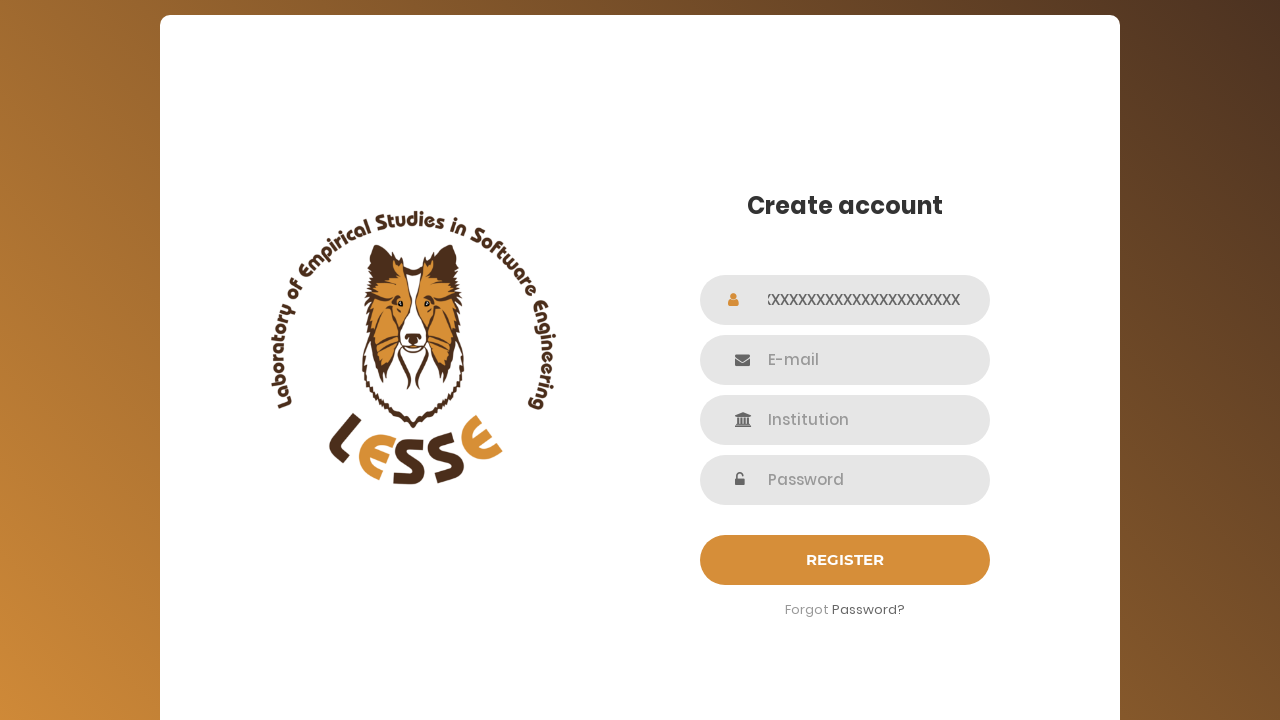

Filled email field with 'largename152@example.com' on #email
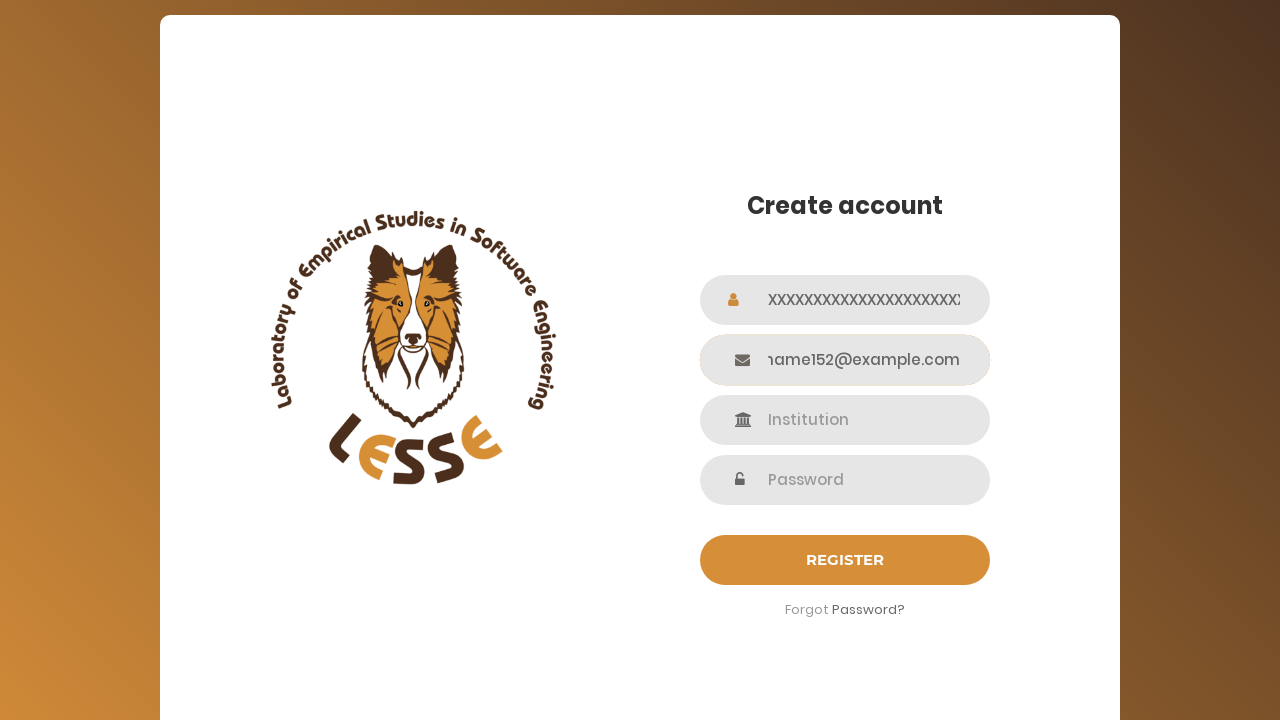

Filled institution field with 'Character Test Org' on #institution
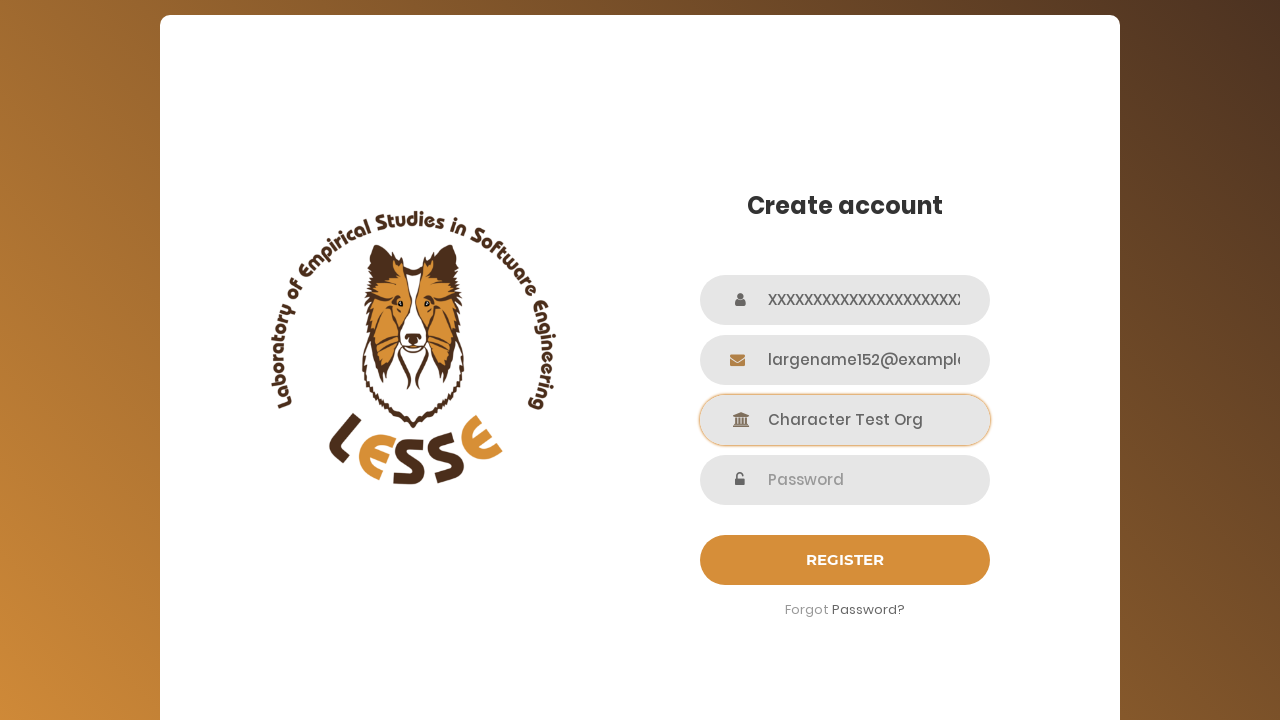

Filled password field with 'SecurePass999!' on input[name='password']
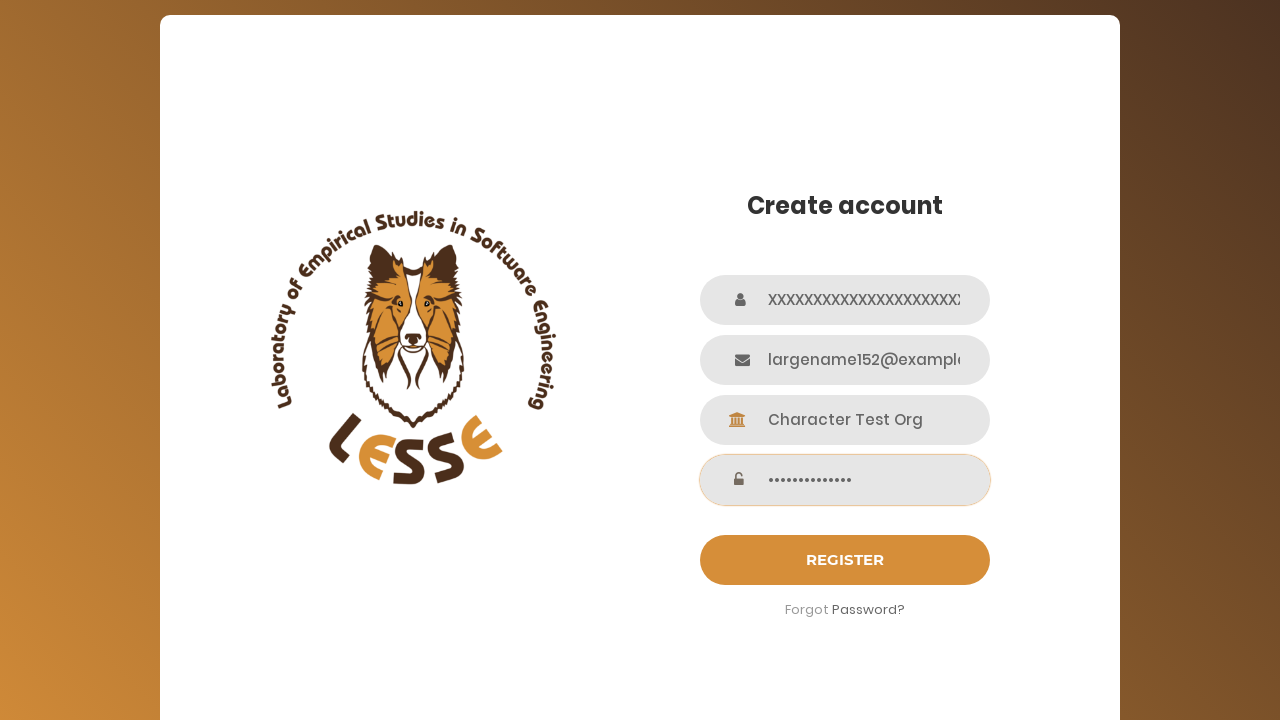

Clicked submit button to attempt registration with excessively long name at (845, 560) on #login-submit
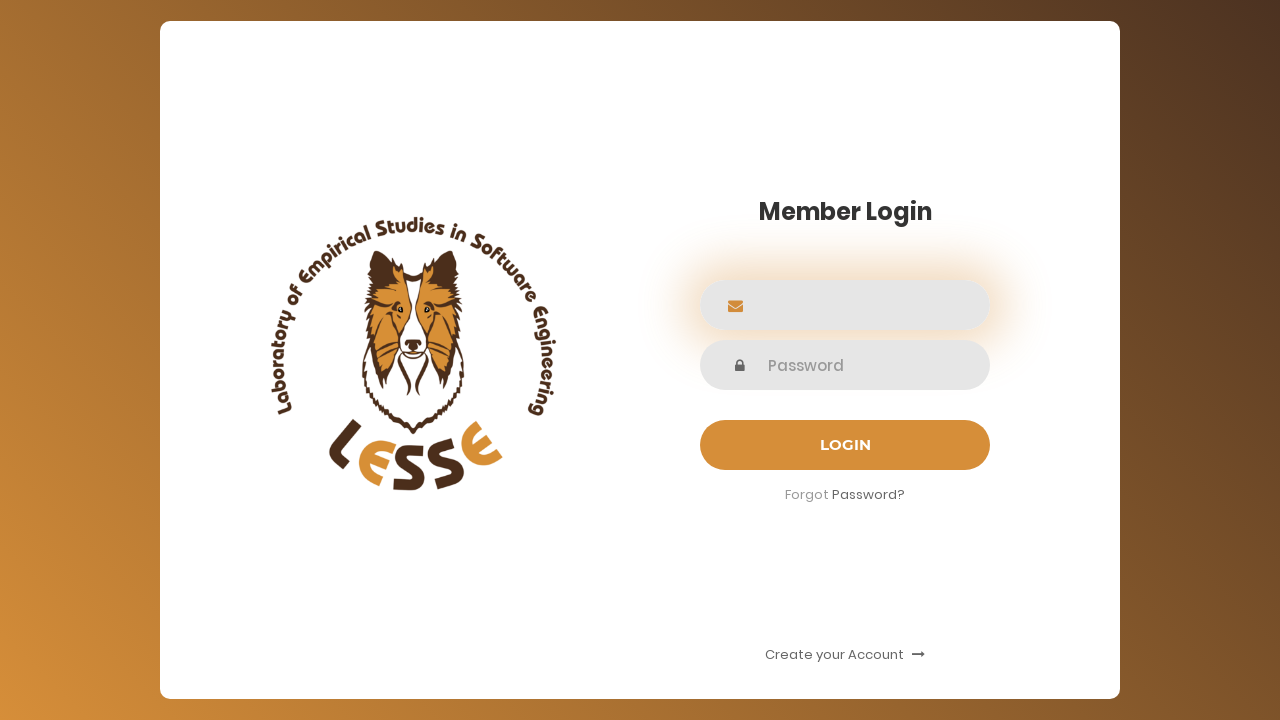

Waited 2 seconds for form validation to process
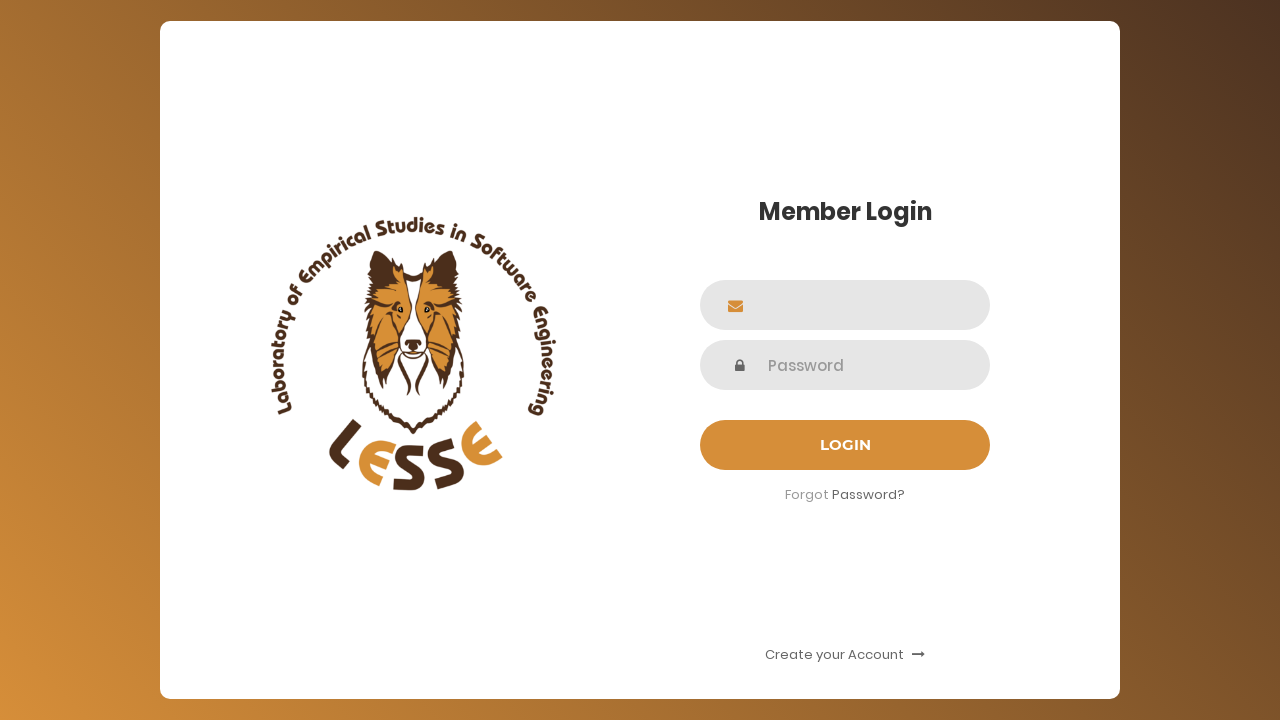

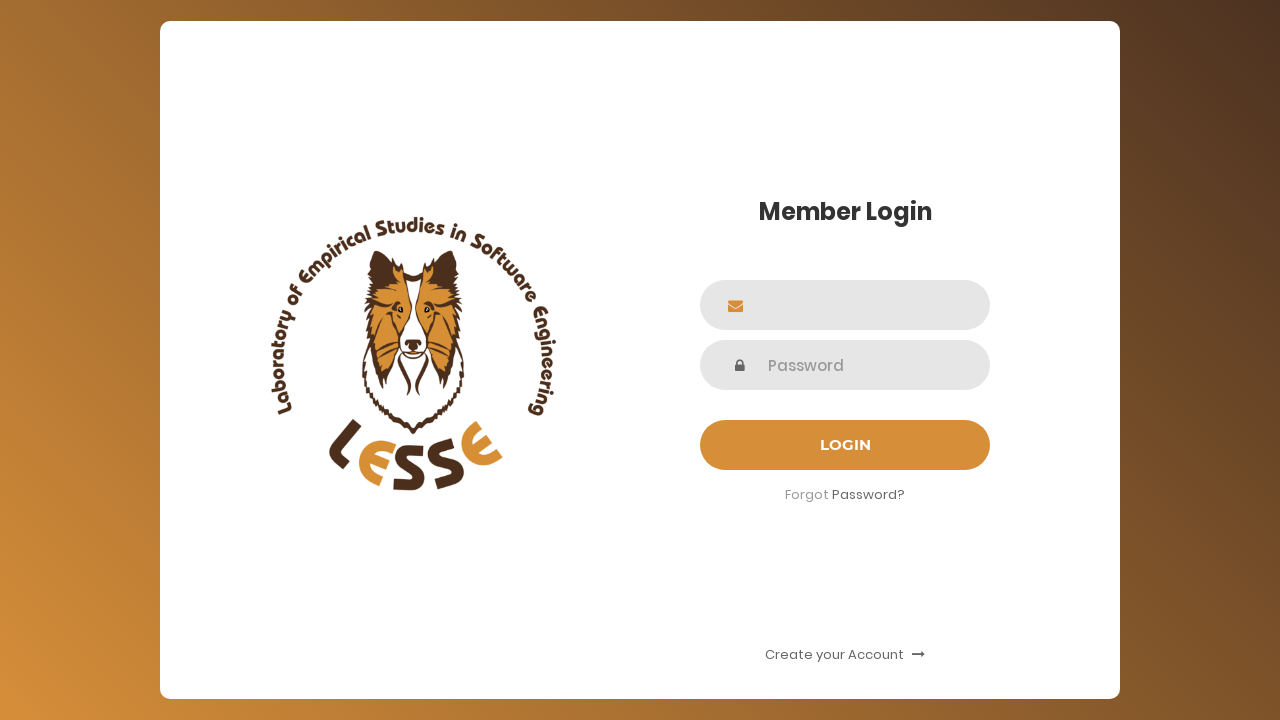